Tests dynamic content loading by clicking a start button and waiting for the hidden content to become visible after loading completes

Starting URL: https://the-internet.herokuapp.com/dynamic_loading/1

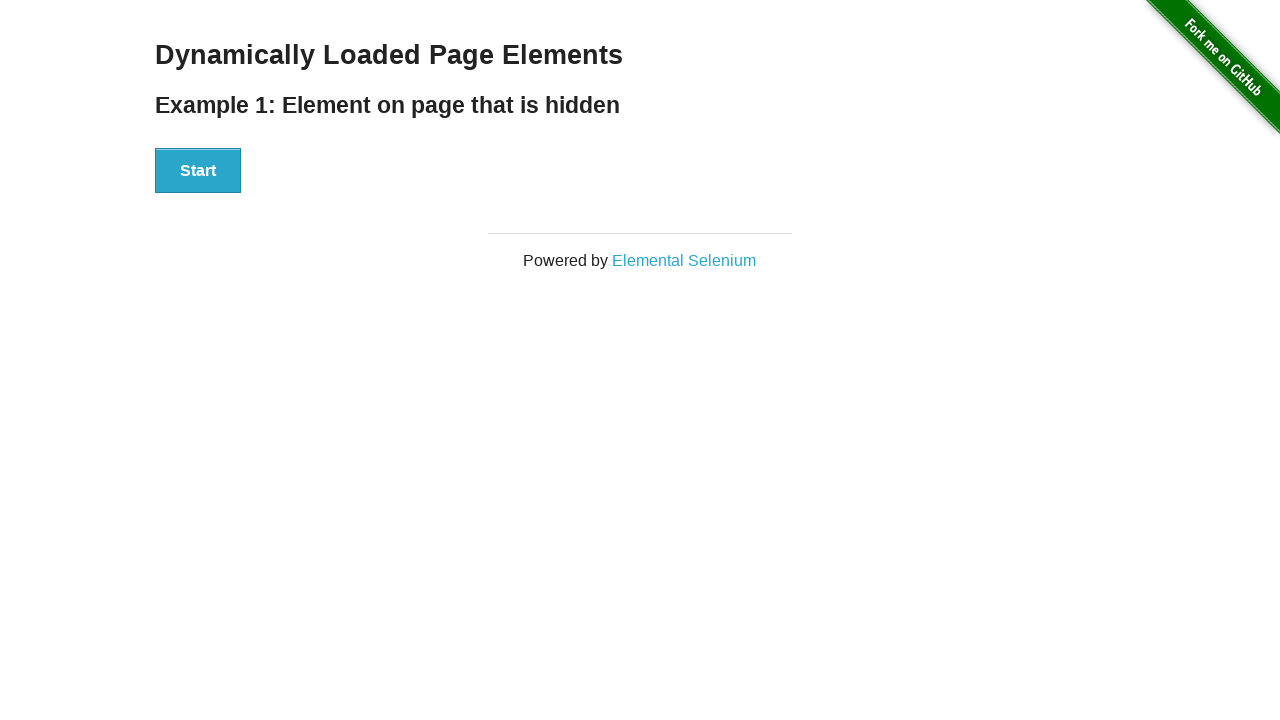

Clicked the Start button to begin dynamic content loading at (198, 171) on button
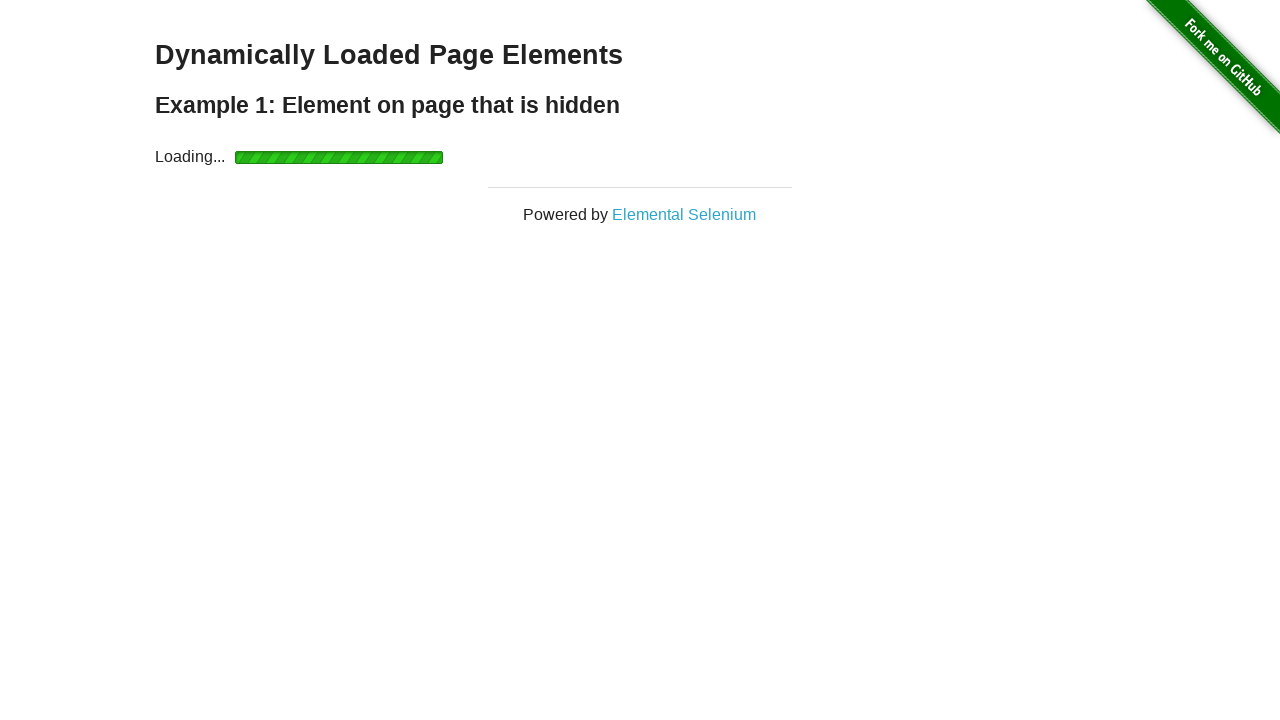

Waited for hidden finish element to become visible after loading completed
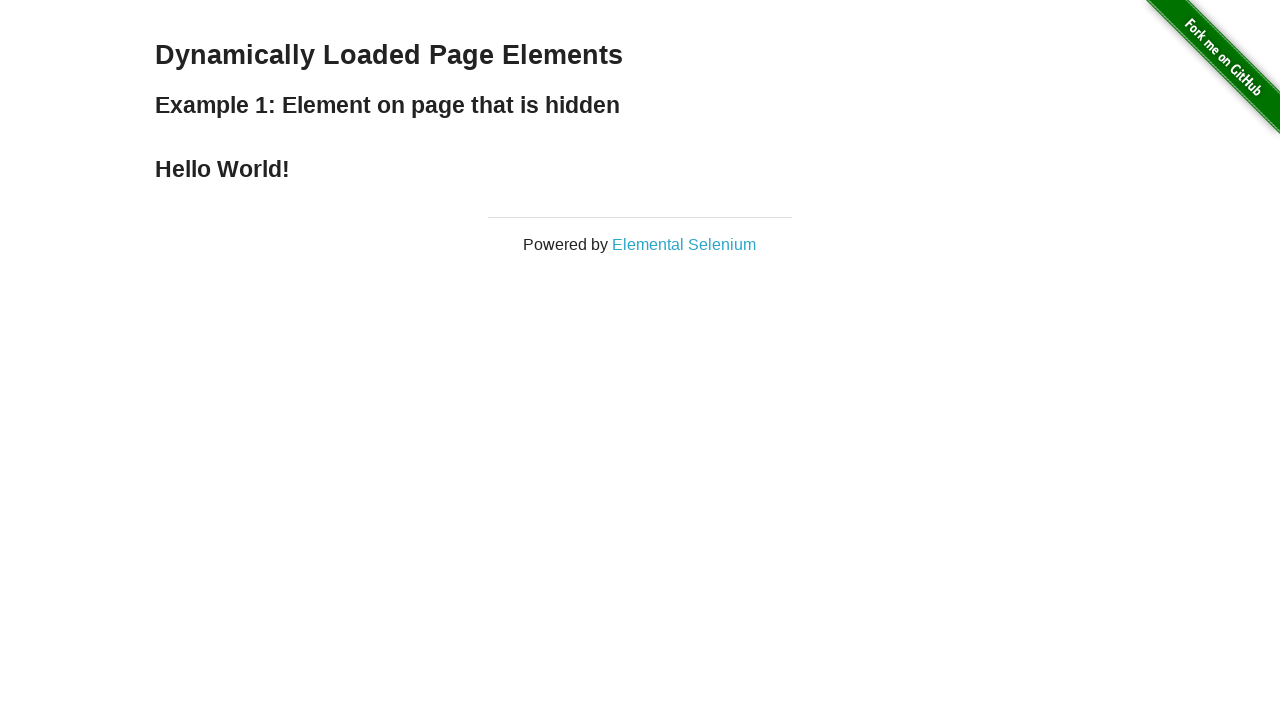

Retrieved finish text: Hello World!
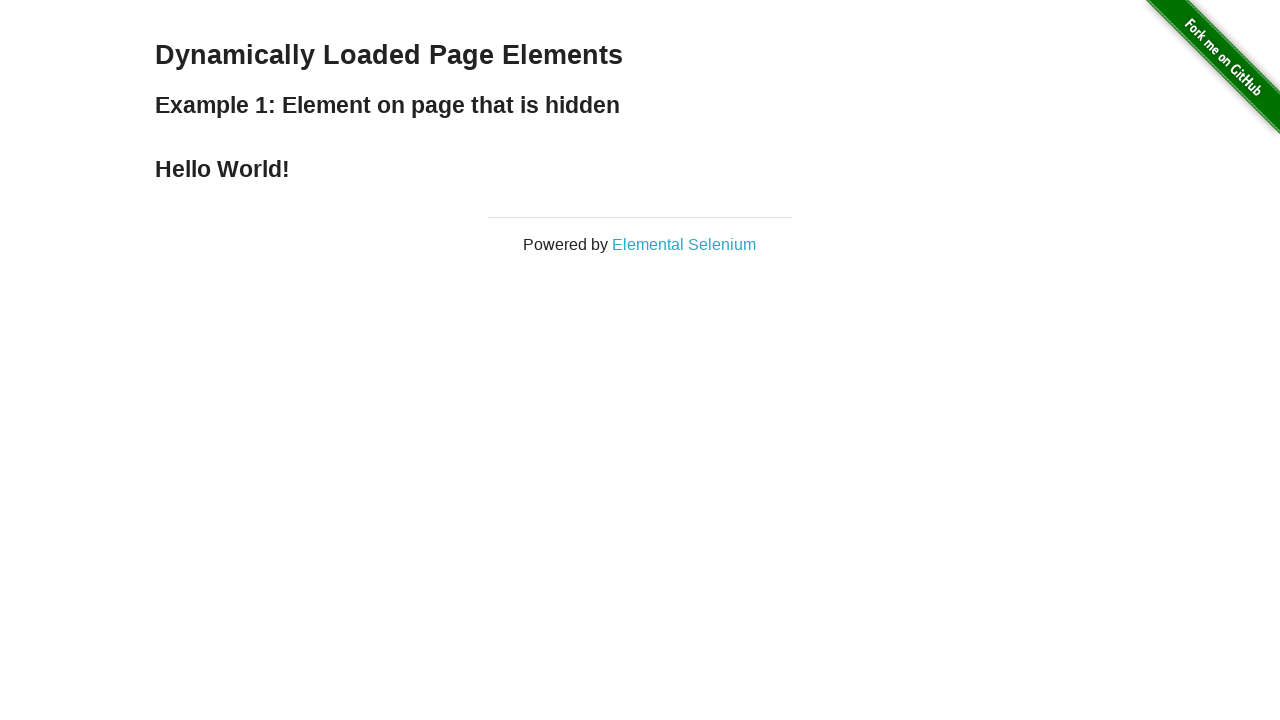

Printed finish text to console: Hello World!
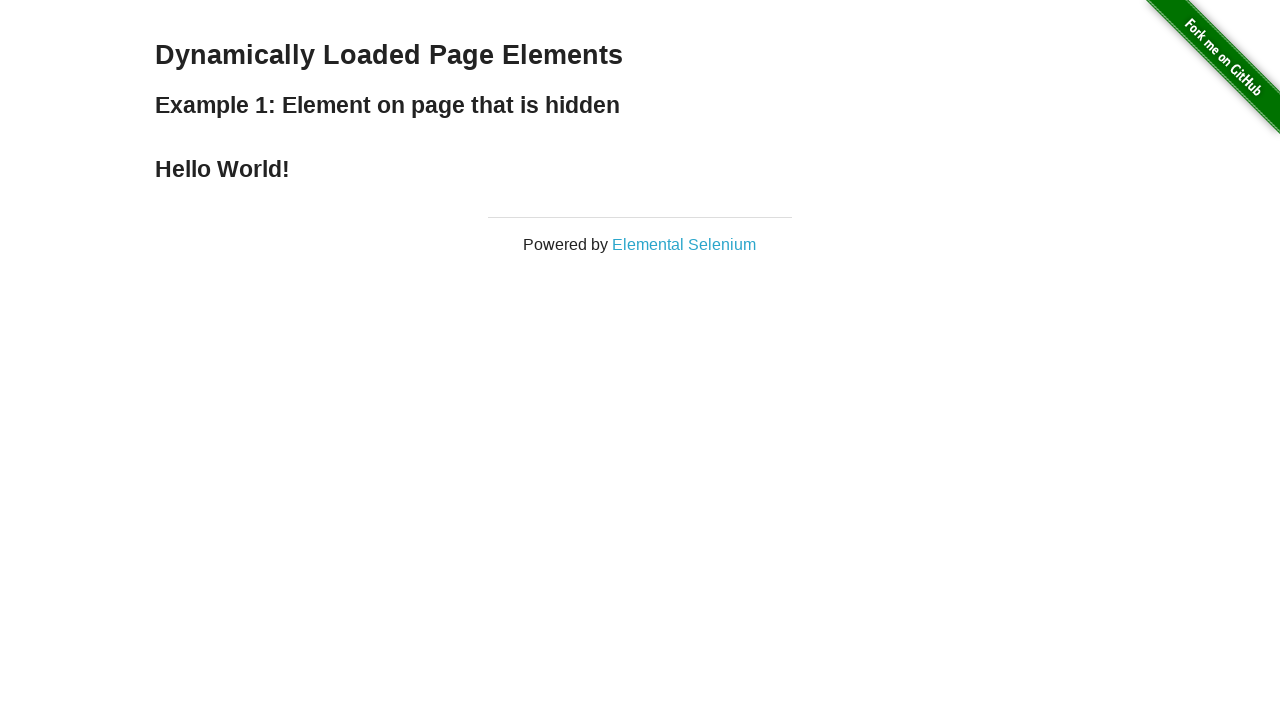

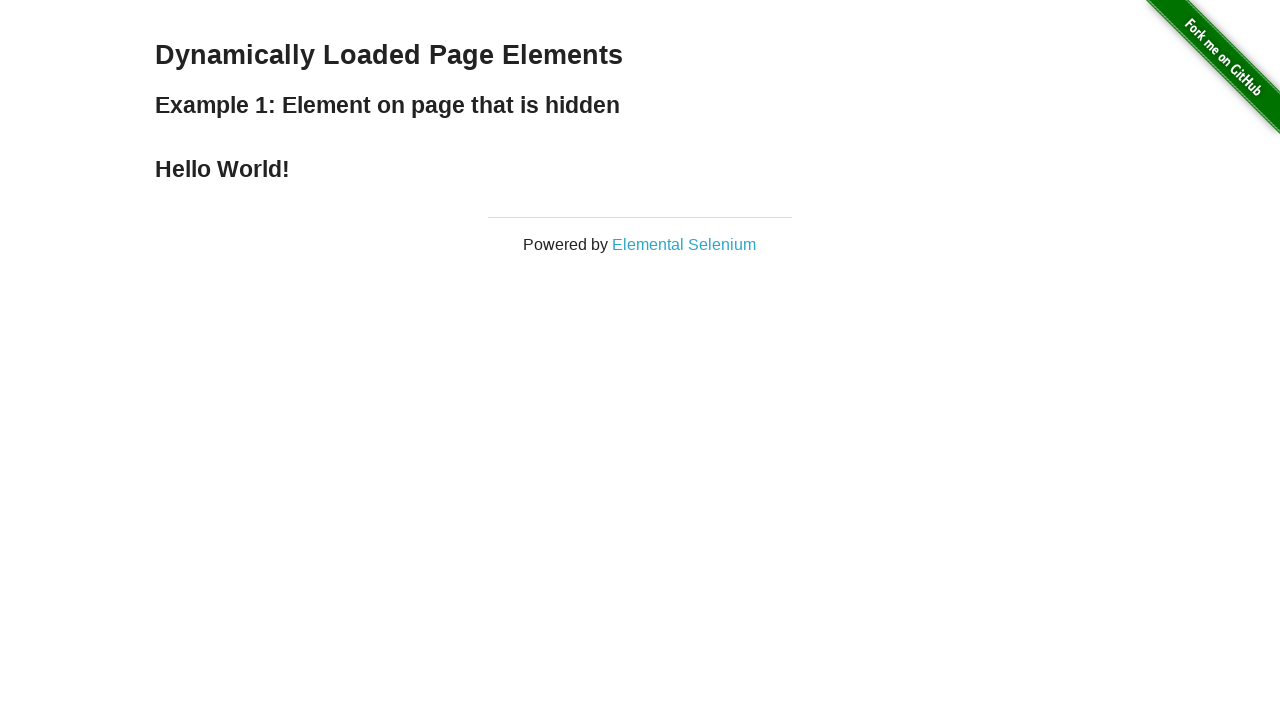